Navigates to the Quiklyz news and insights page and waits for the page to fully load

Starting URL: https://www.quiklyz.com/news-insights

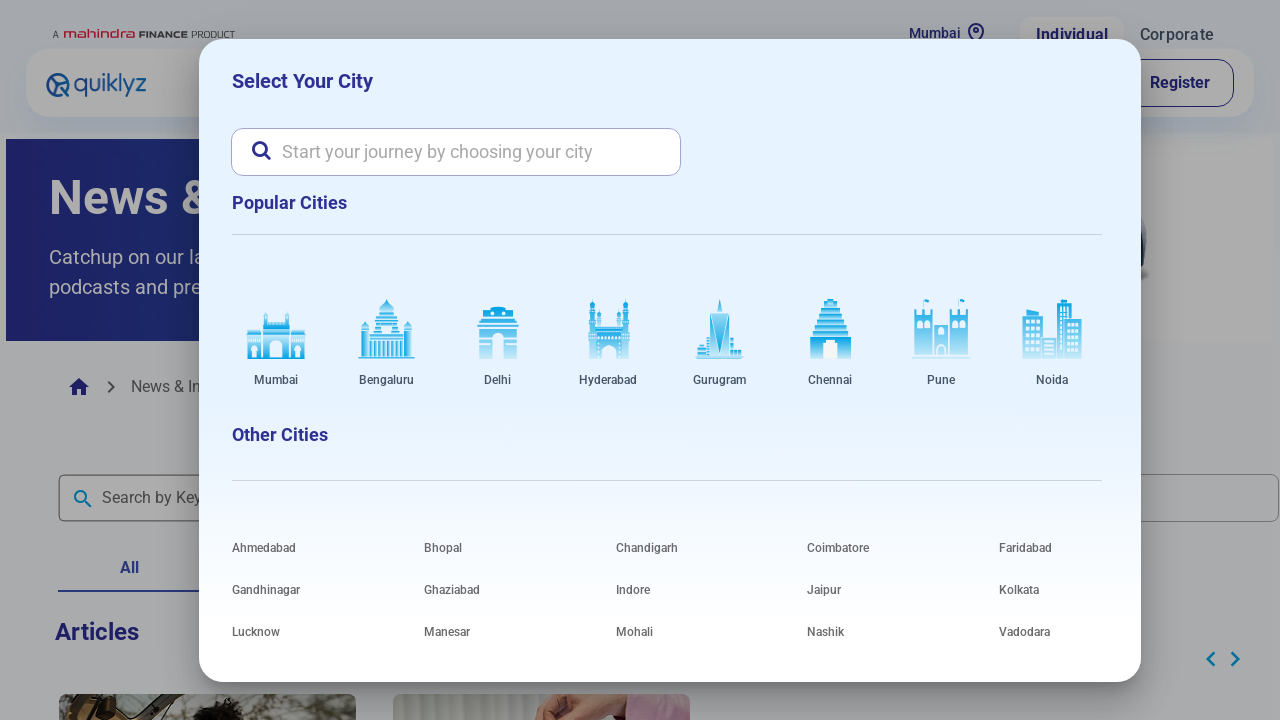

Navigated to Quiklyz news and insights page
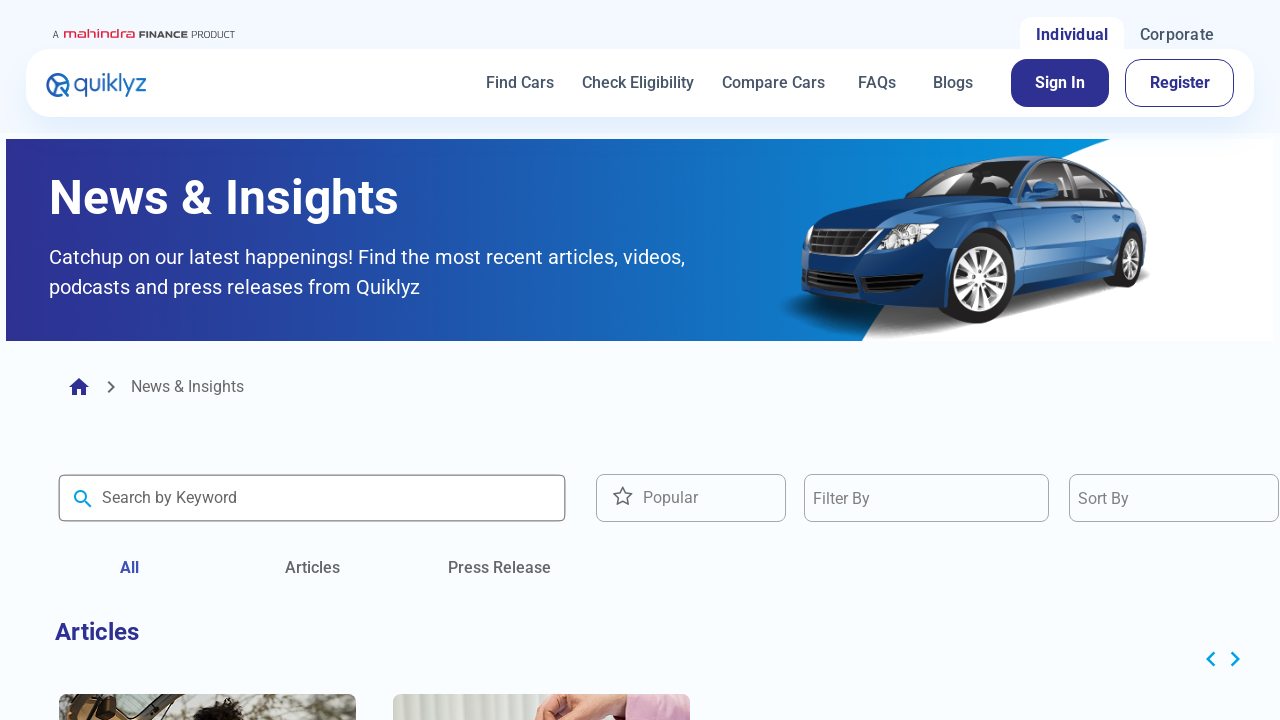

Page fully loaded - network idle state reached
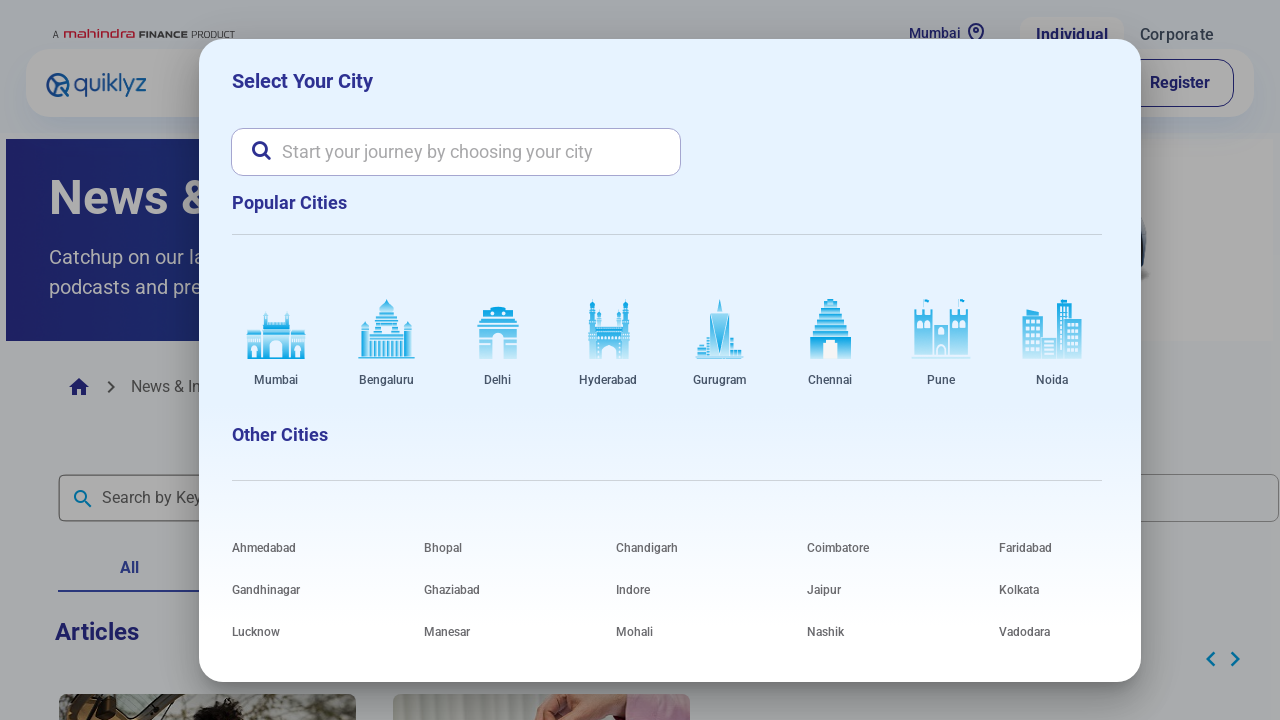

News content became visible on the page
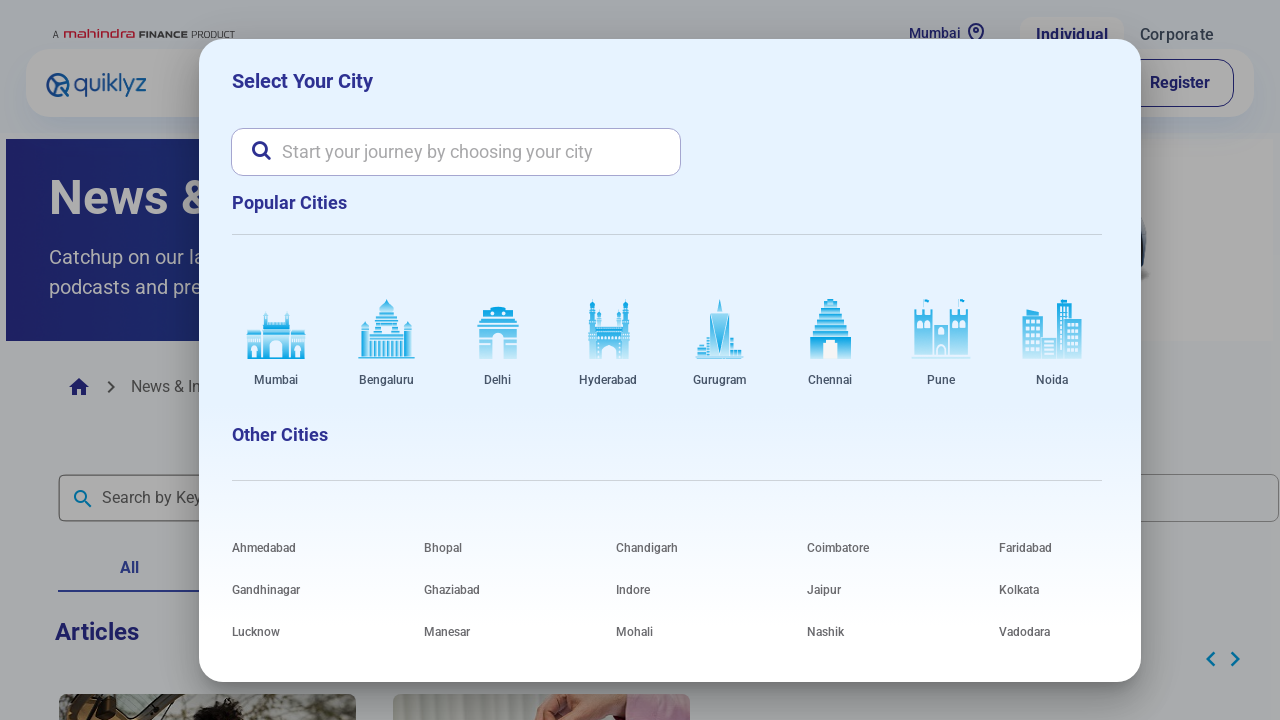

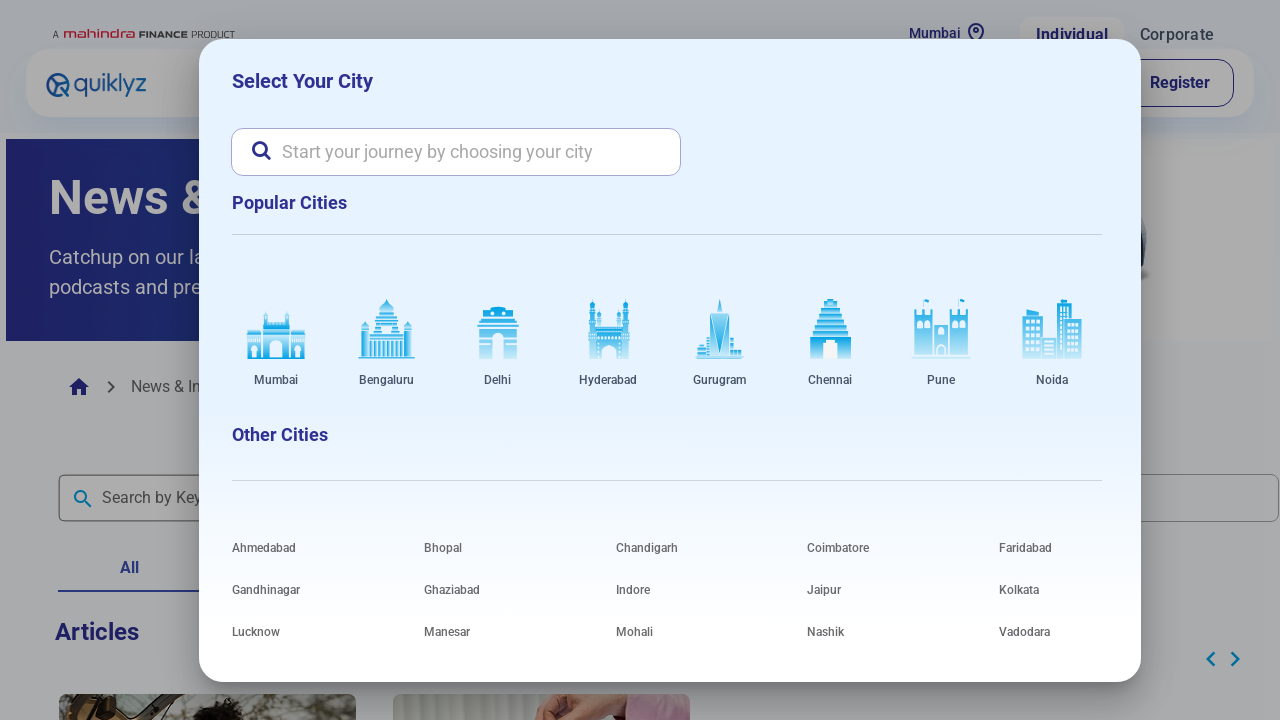